Navigates to Taiwan Depository & Clearing Corporation's stock query page, selects a date from the dropdown, enters a stock ID, submits the form, and waits for the results table to appear.

Starting URL: https://www.tdcc.com.tw/portal/zh/smWeb/qryStock

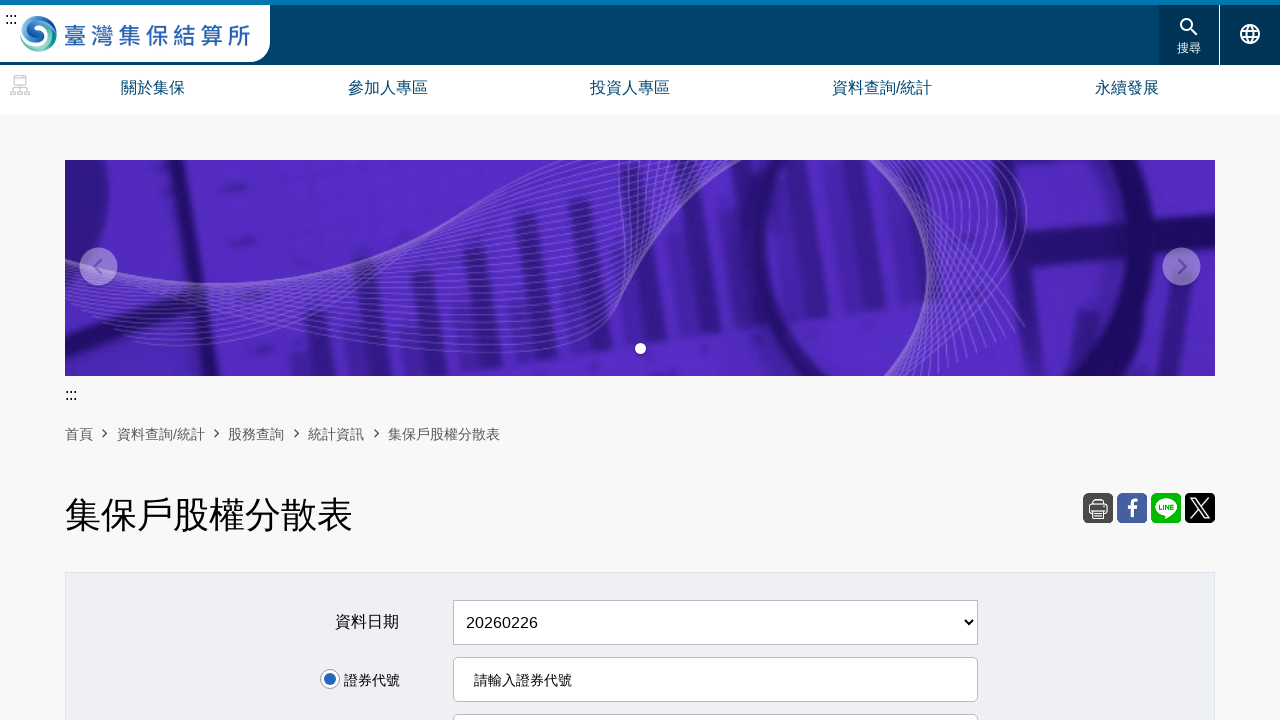

Waited for date dropdown to load
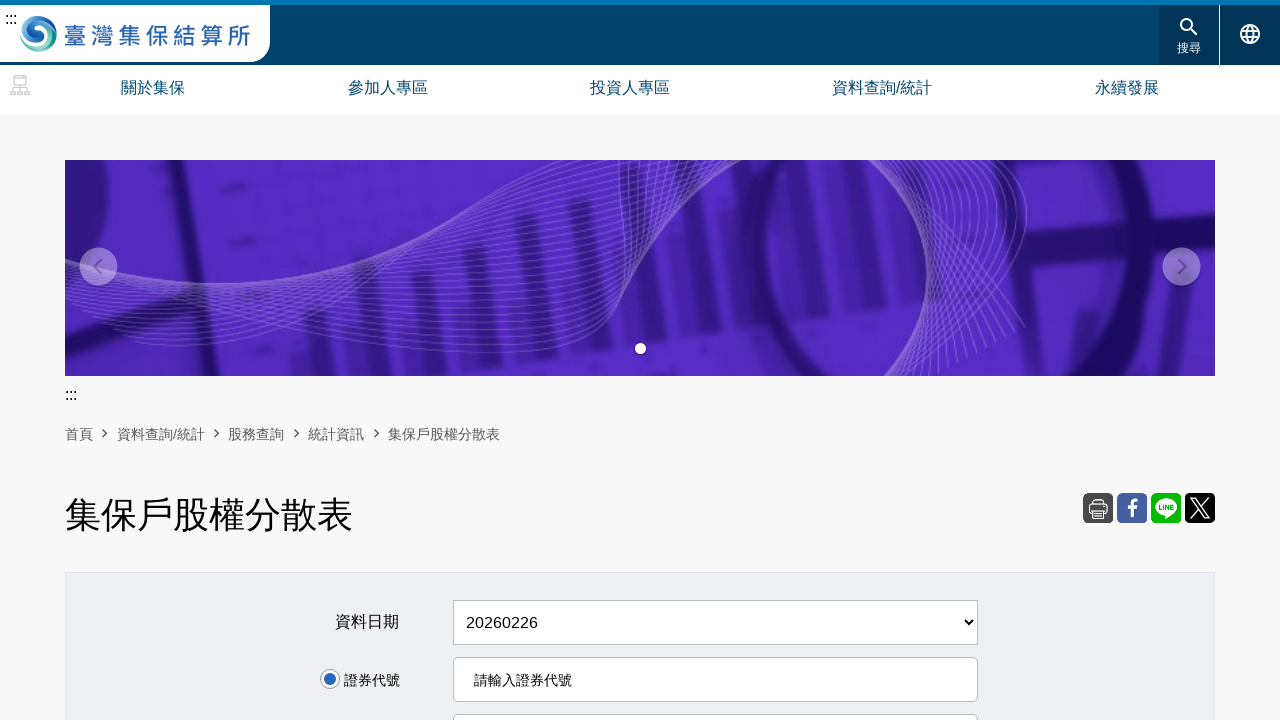

Located first date option in dropdown
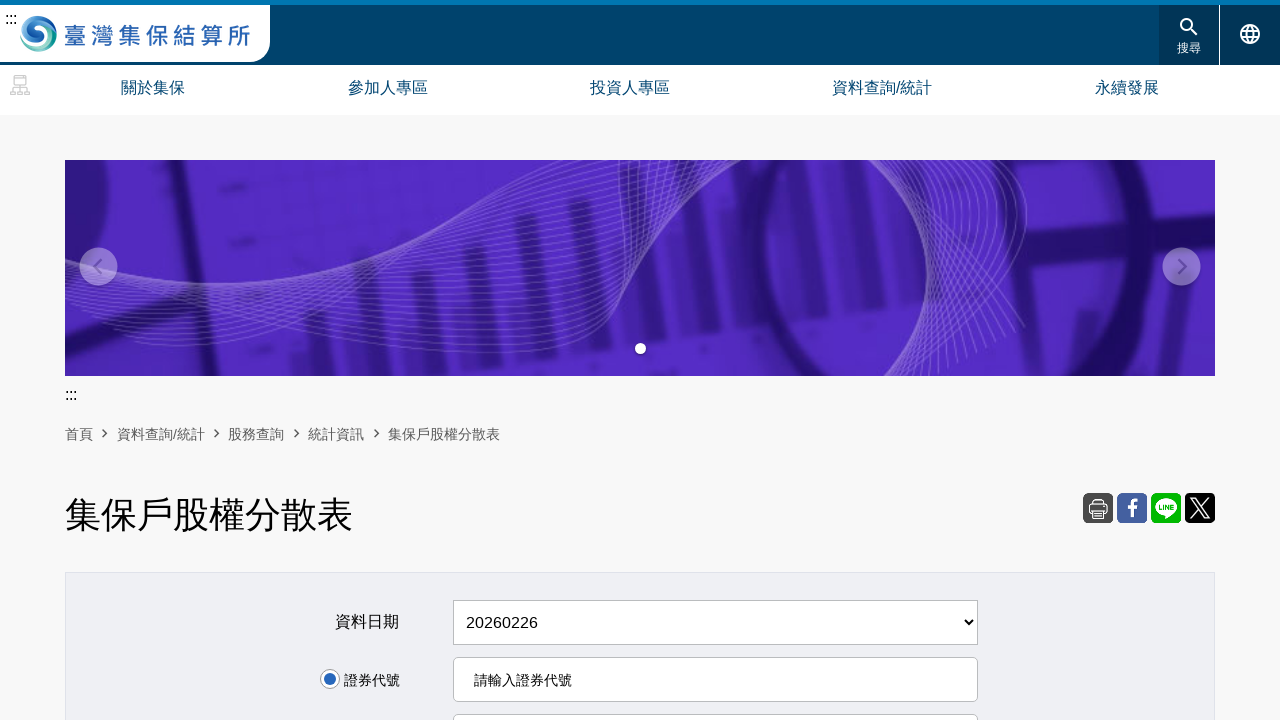

Retrieved latest date: 20260226
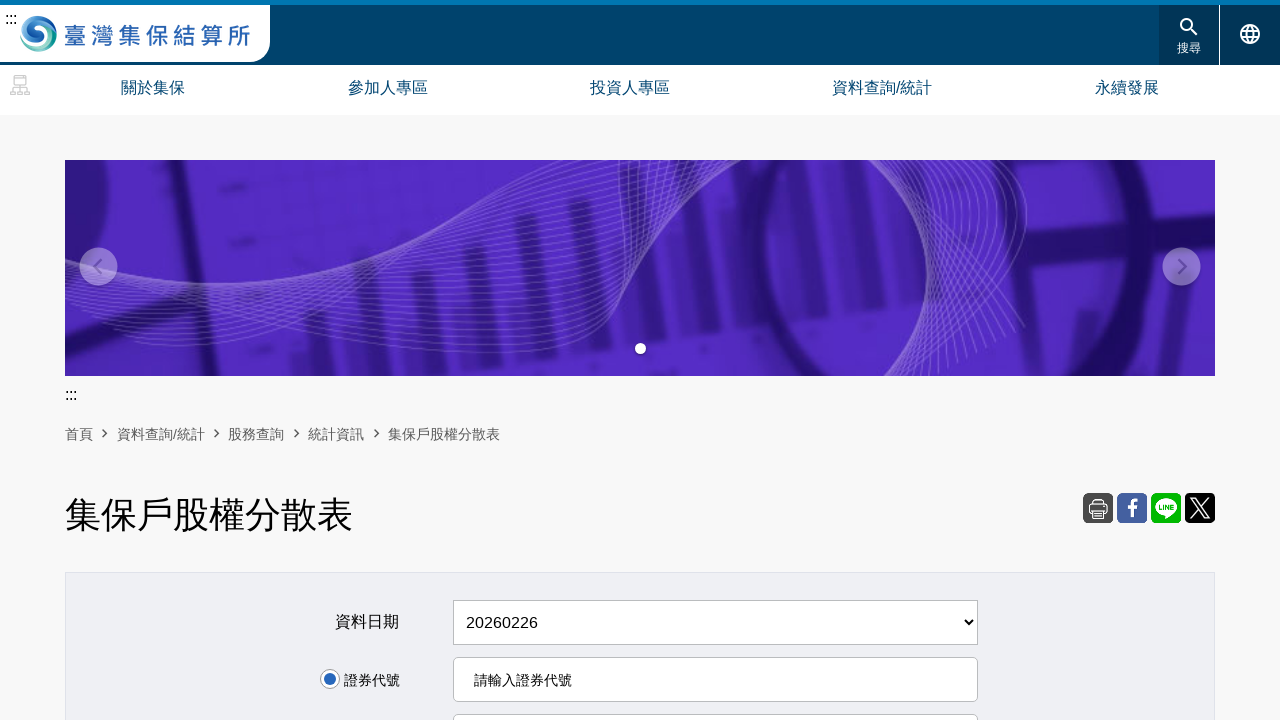

Selected date '20260226' from dropdown on #scaDate
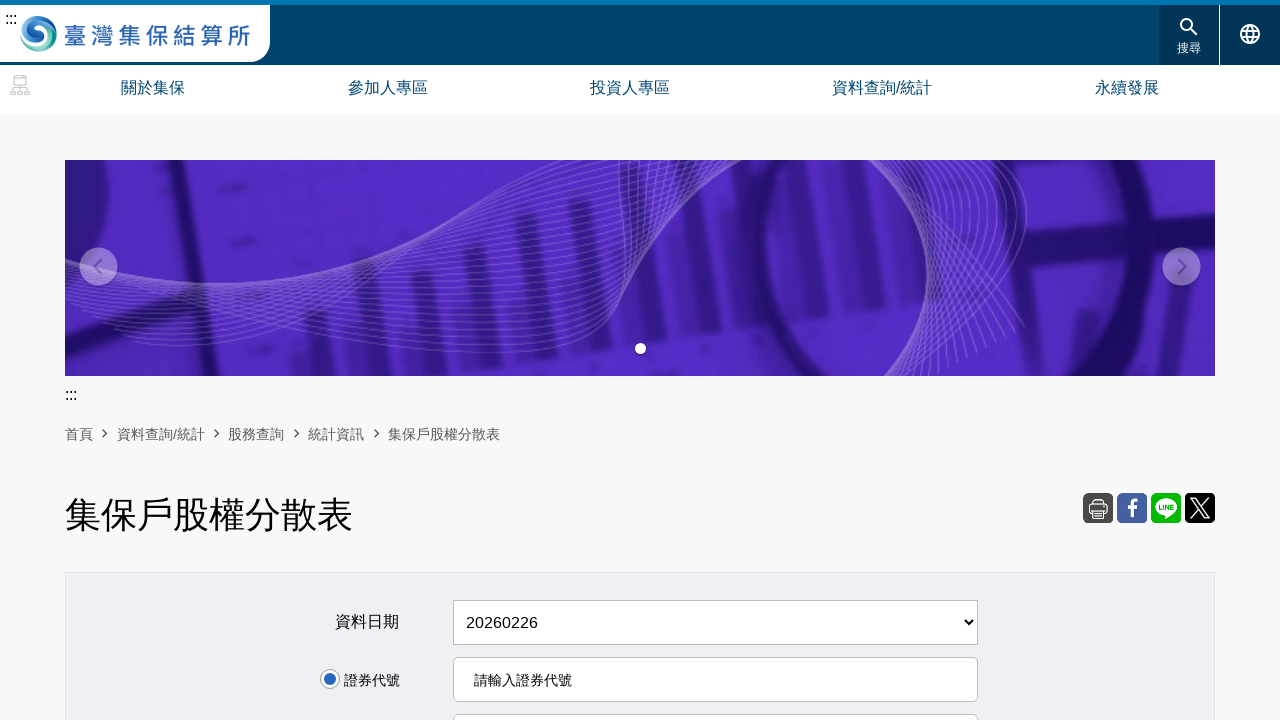

Entered stock ID '2330' (TSMC) into the form on input[name='stockNo']
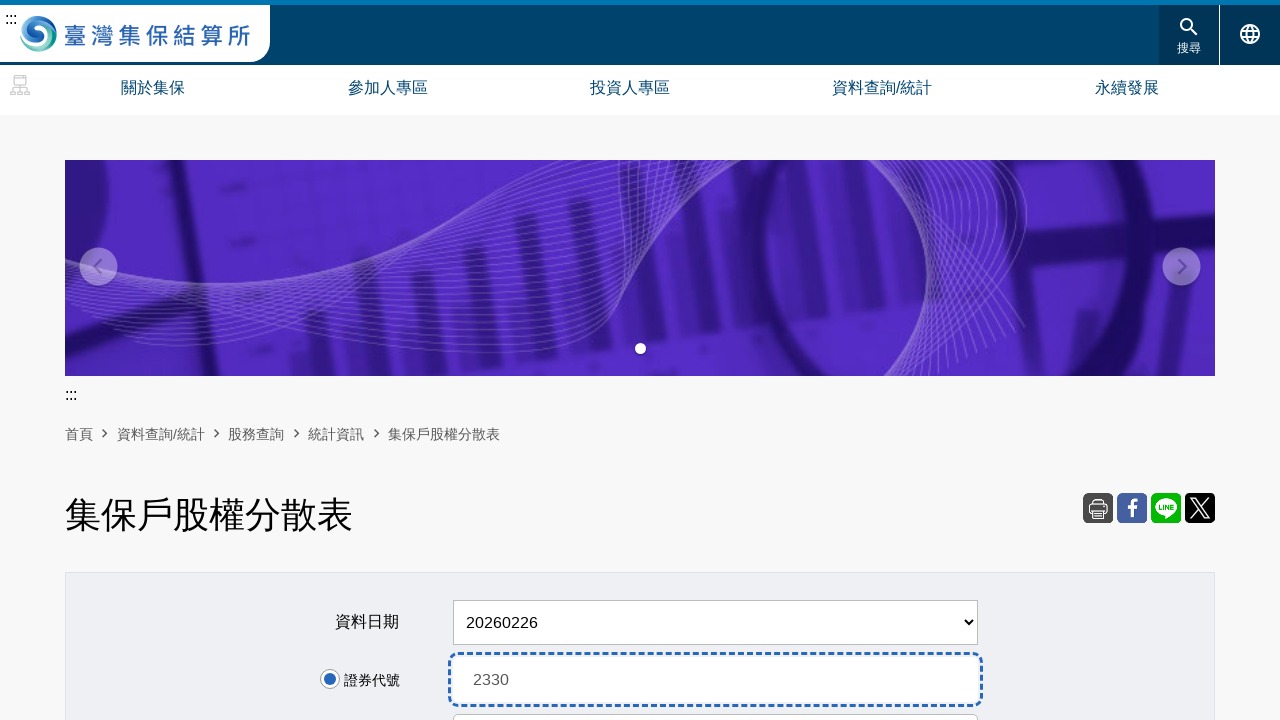

Clicked submit button to query shareholder distribution at (640, 361) on #form1 table tbody tr:nth-child(4) td input
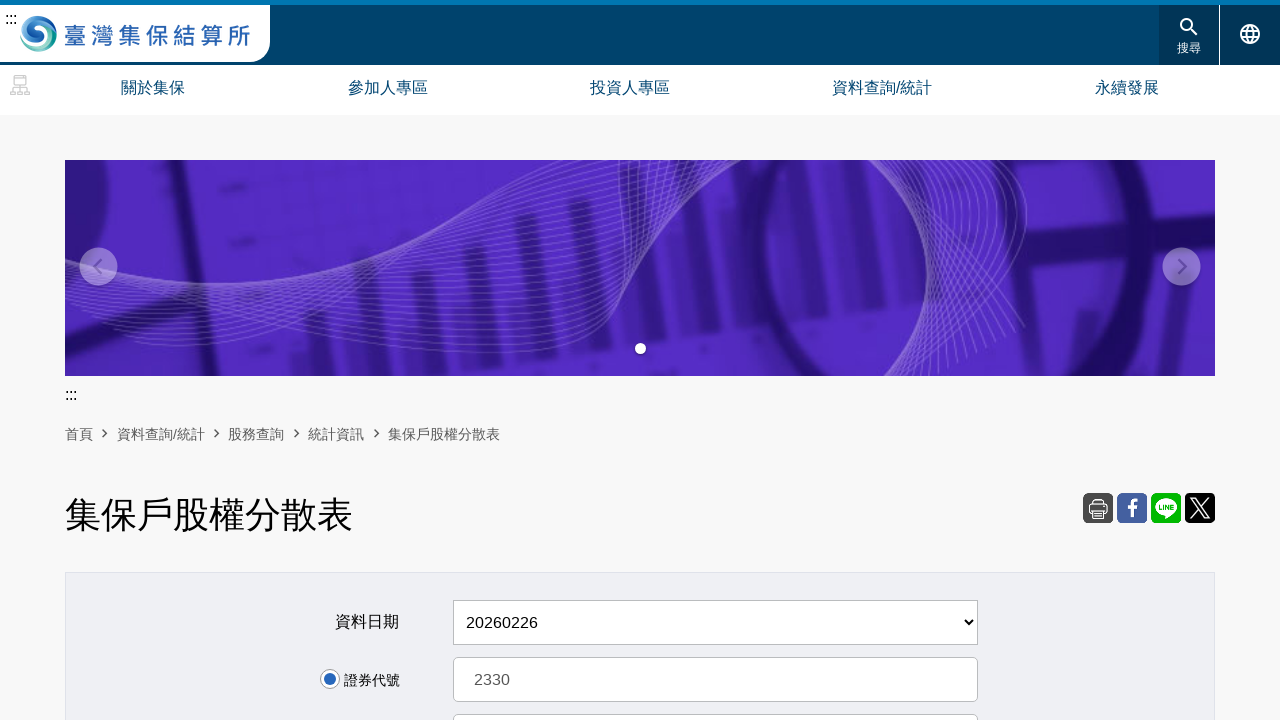

Results table loaded successfully
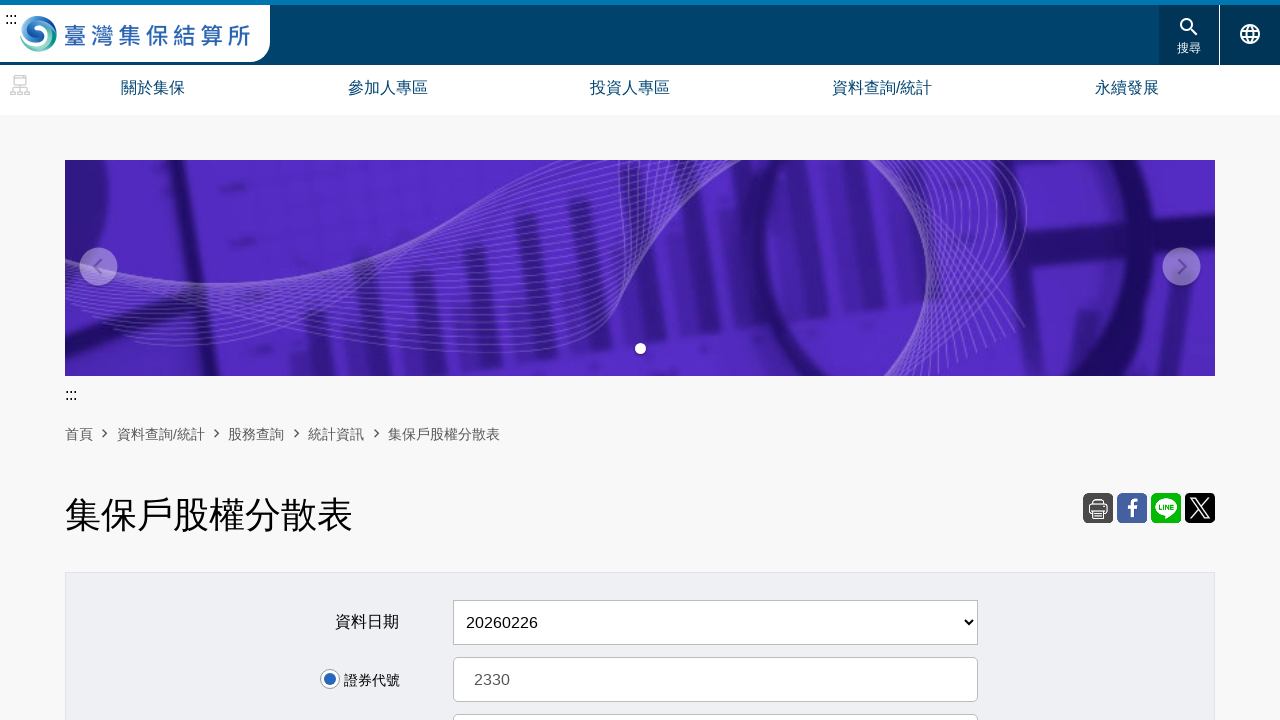

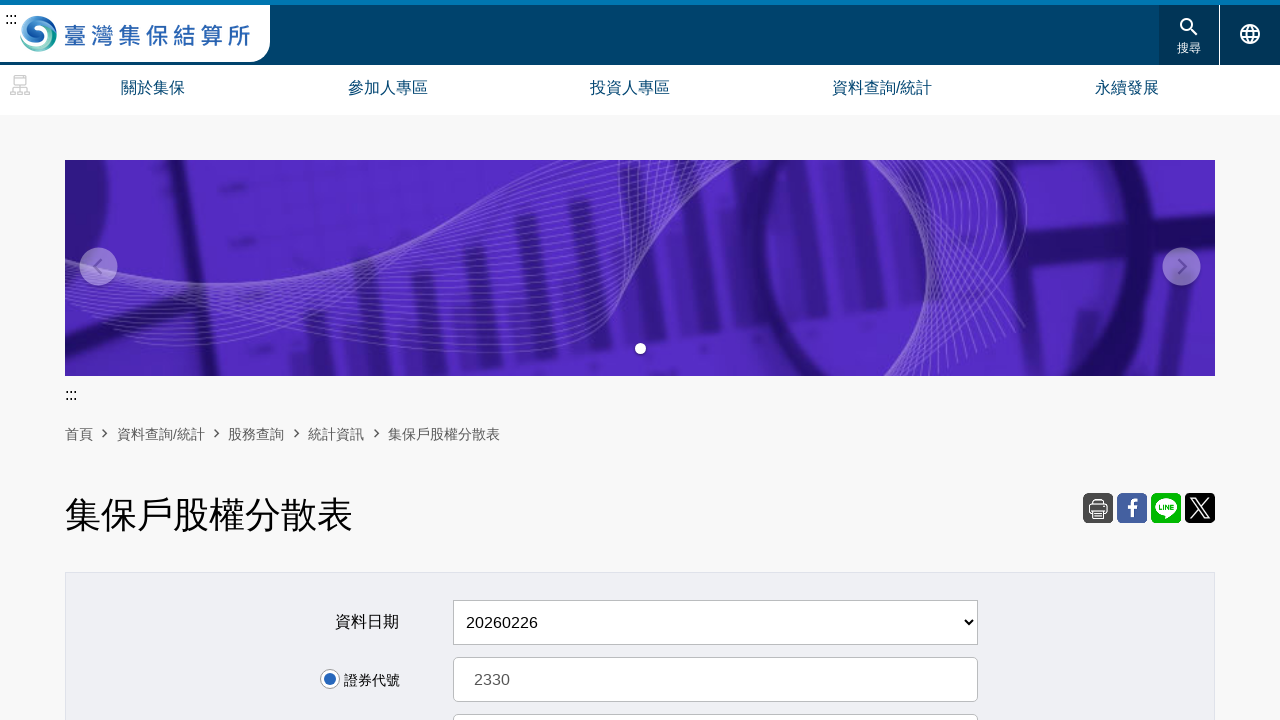